Tests if the calculator correctly multiplies two numbers (13 * 2 = 26) using the prototype build

Starting URL: https://testsheepnz.github.io/BasicCalculator

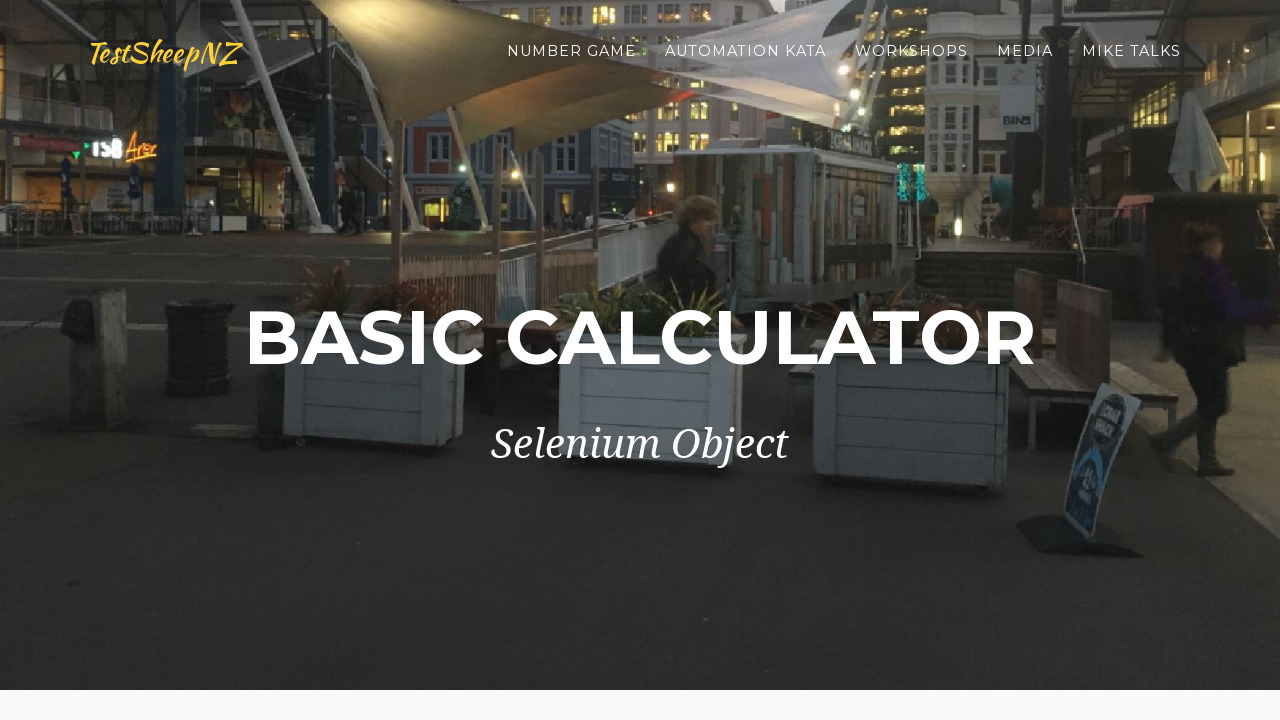

Navigated to BasicCalculator prototype build
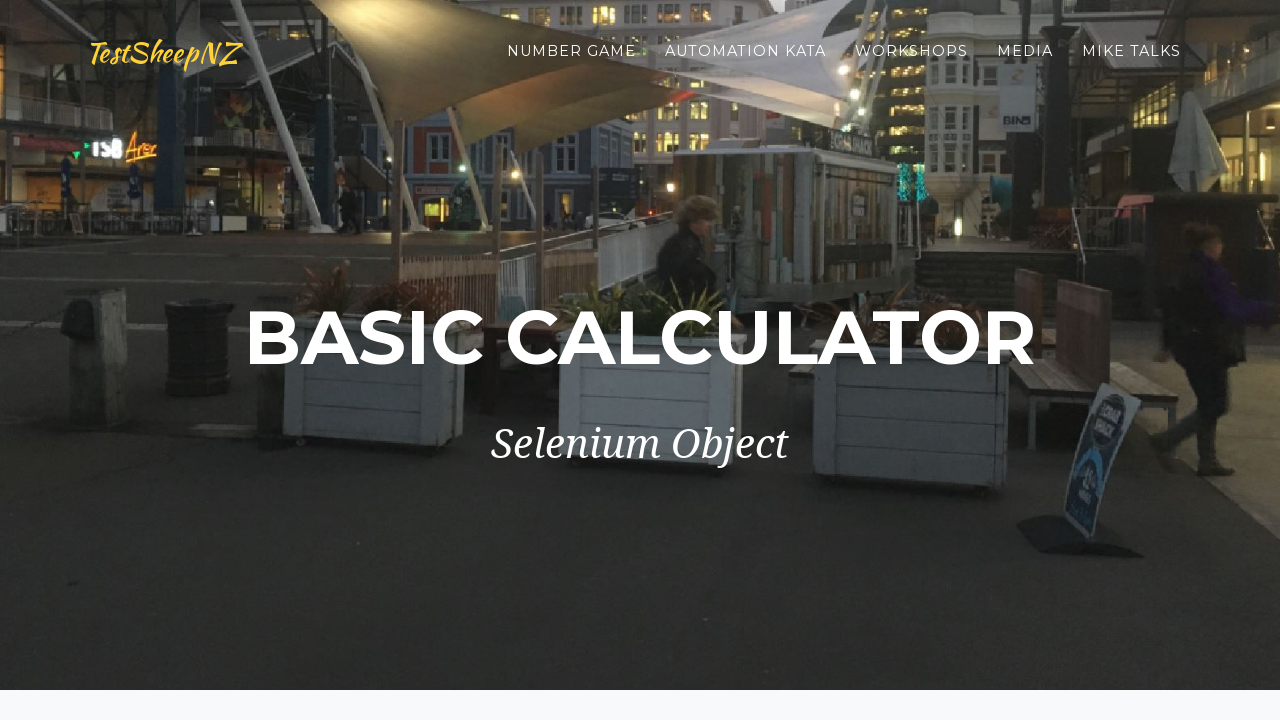

Selected prototype build (build 0) on #selectBuild
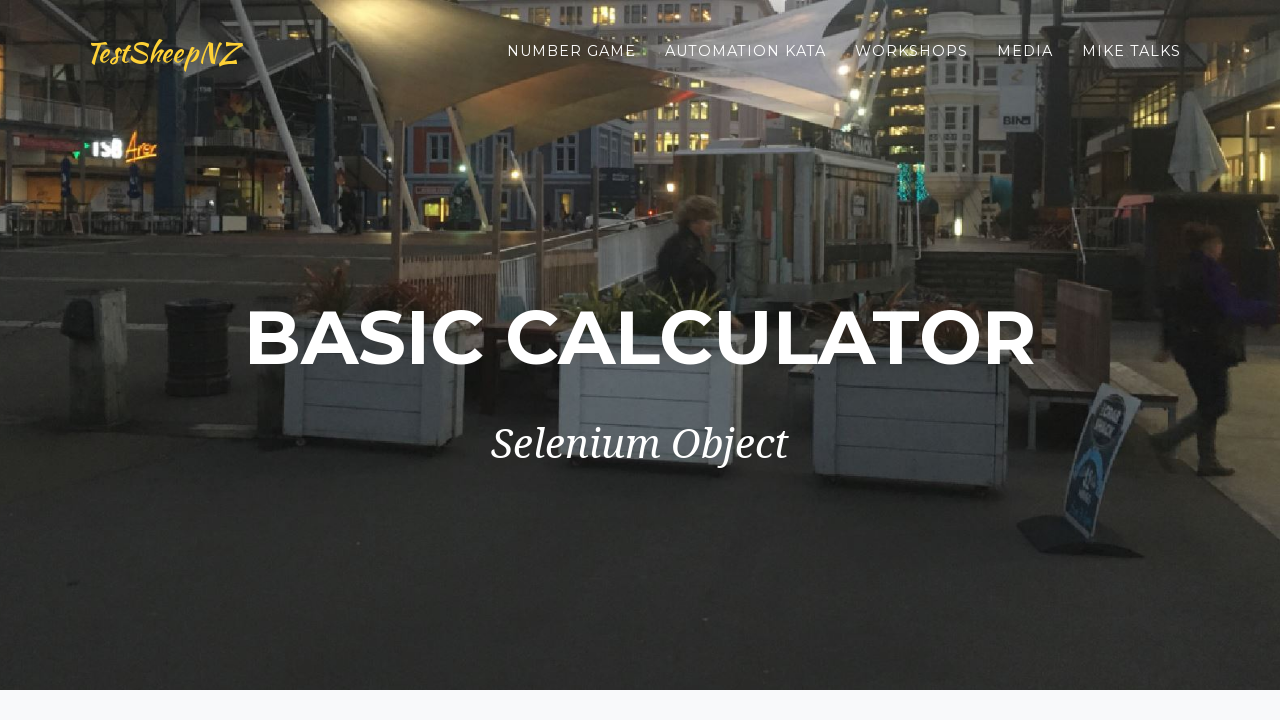

Entered 13 in the first number field on #number1Field
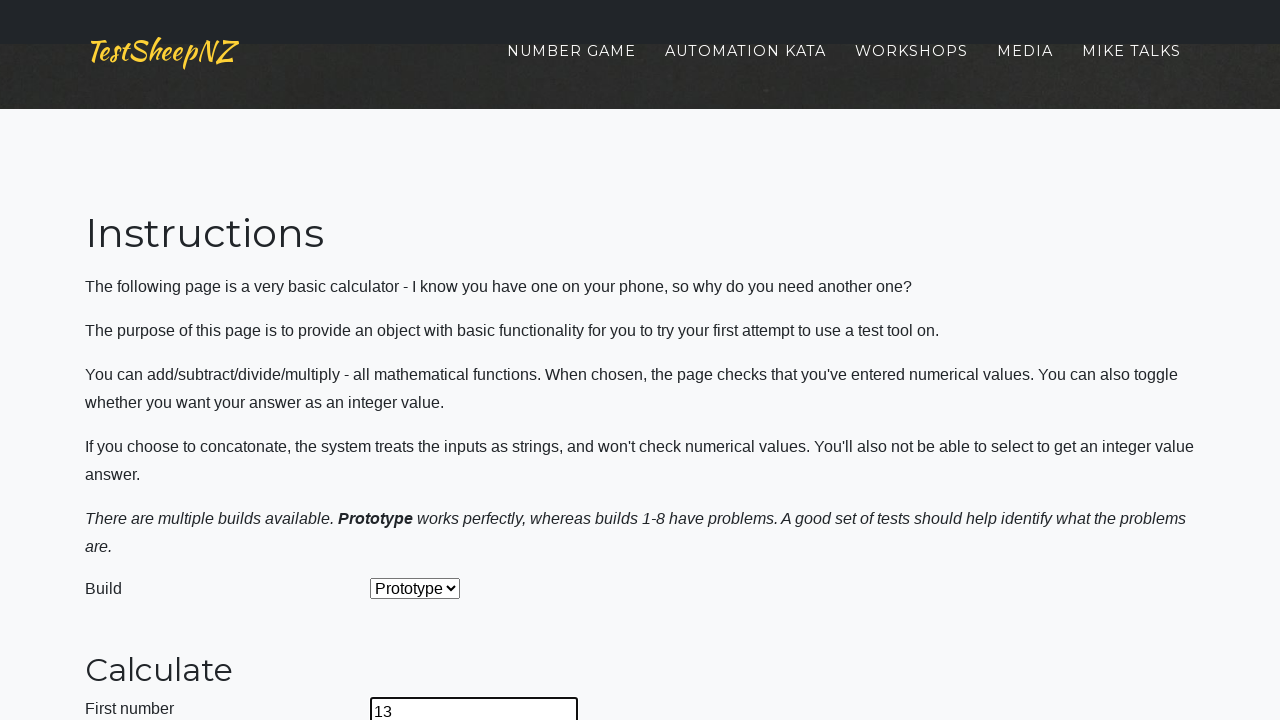

Entered 2 in the second number field on #number2Field
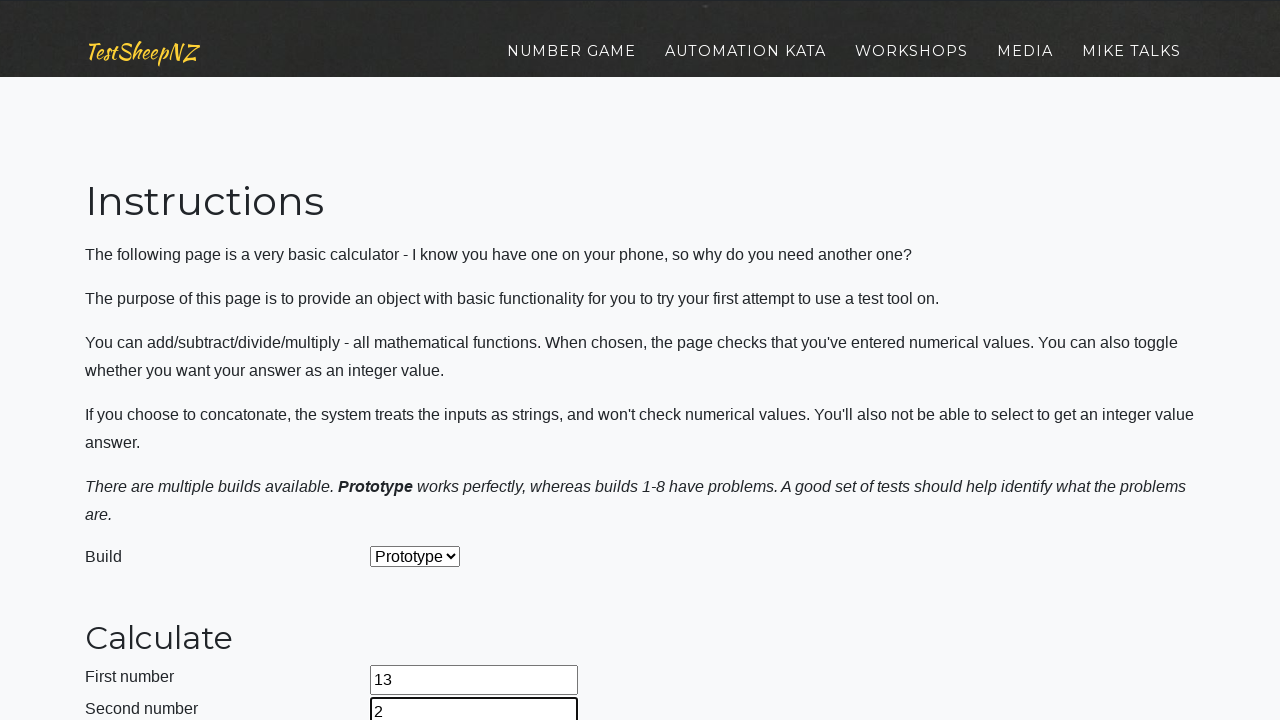

Selected multiplication operation on #selectOperationDropdown
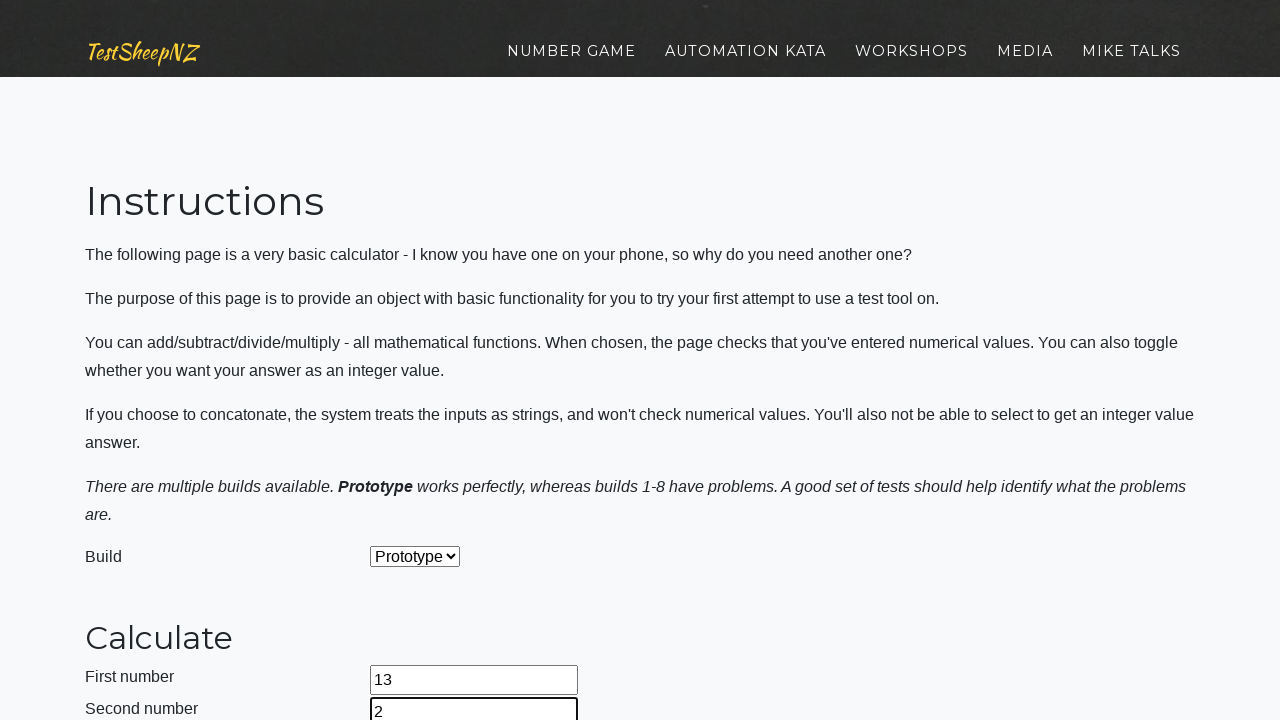

Clicked calculate button at (422, 361) on #calculateButton
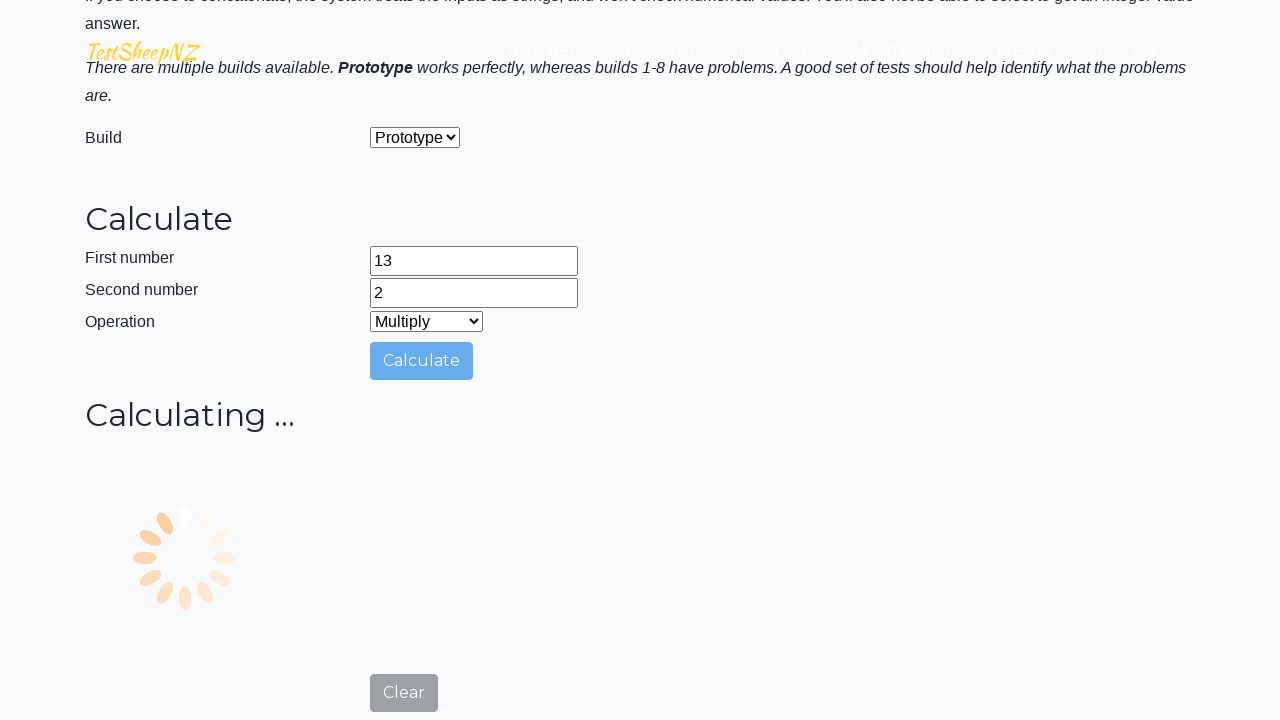

Result field appeared with answer 26
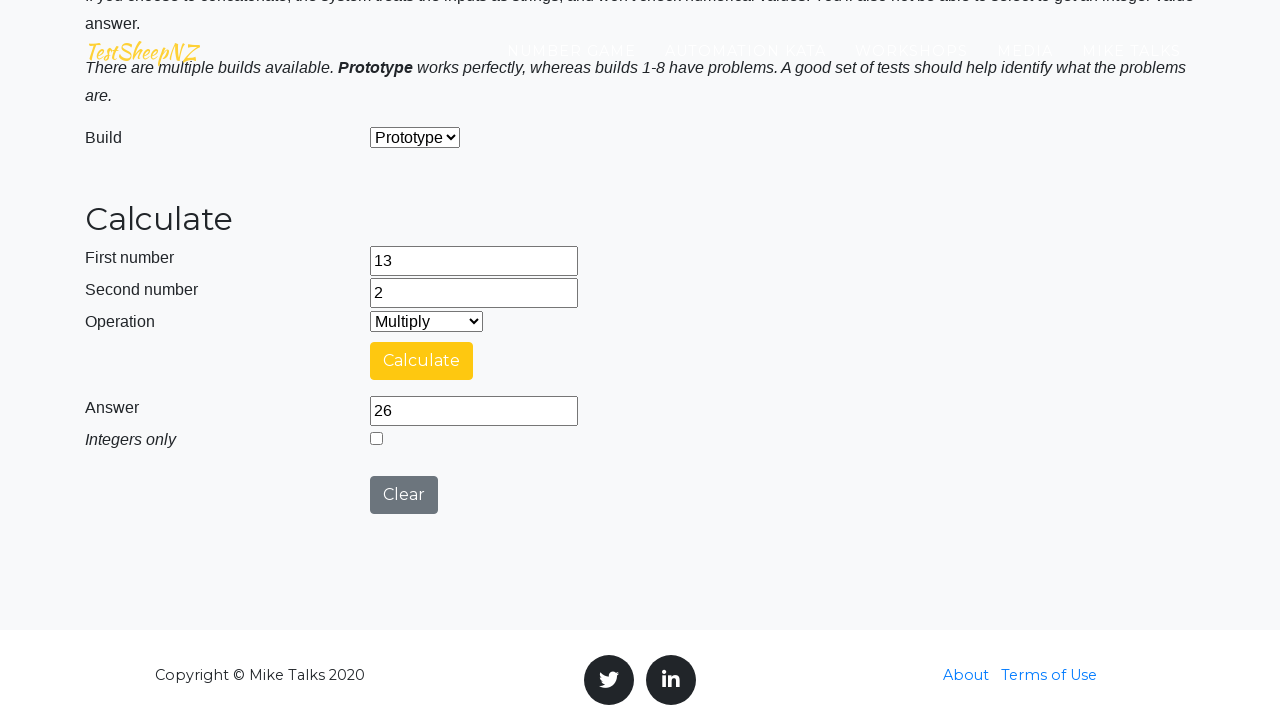

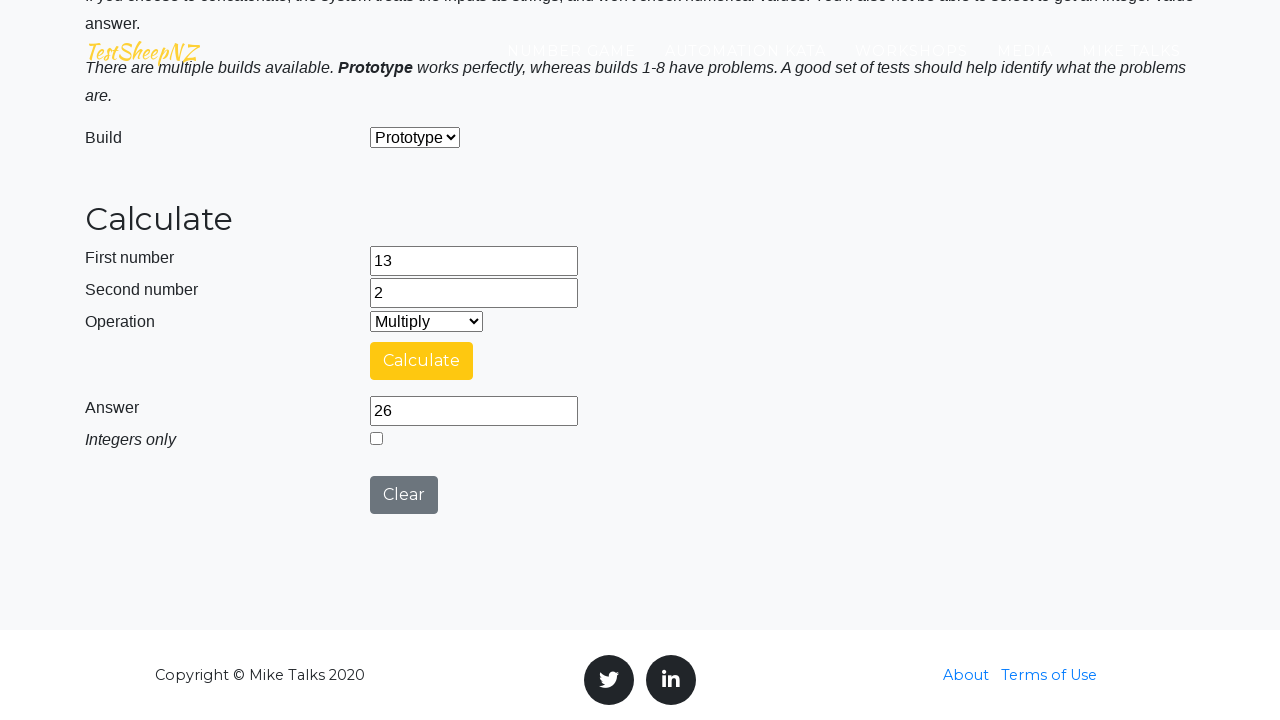